Tests infinite scroll functionality by navigating to a scroll-based page, waiting for initial content to load, and performing a scroll action to trigger lazy loading of additional content.

Starting URL: https://quotes.toscrape.com/scroll

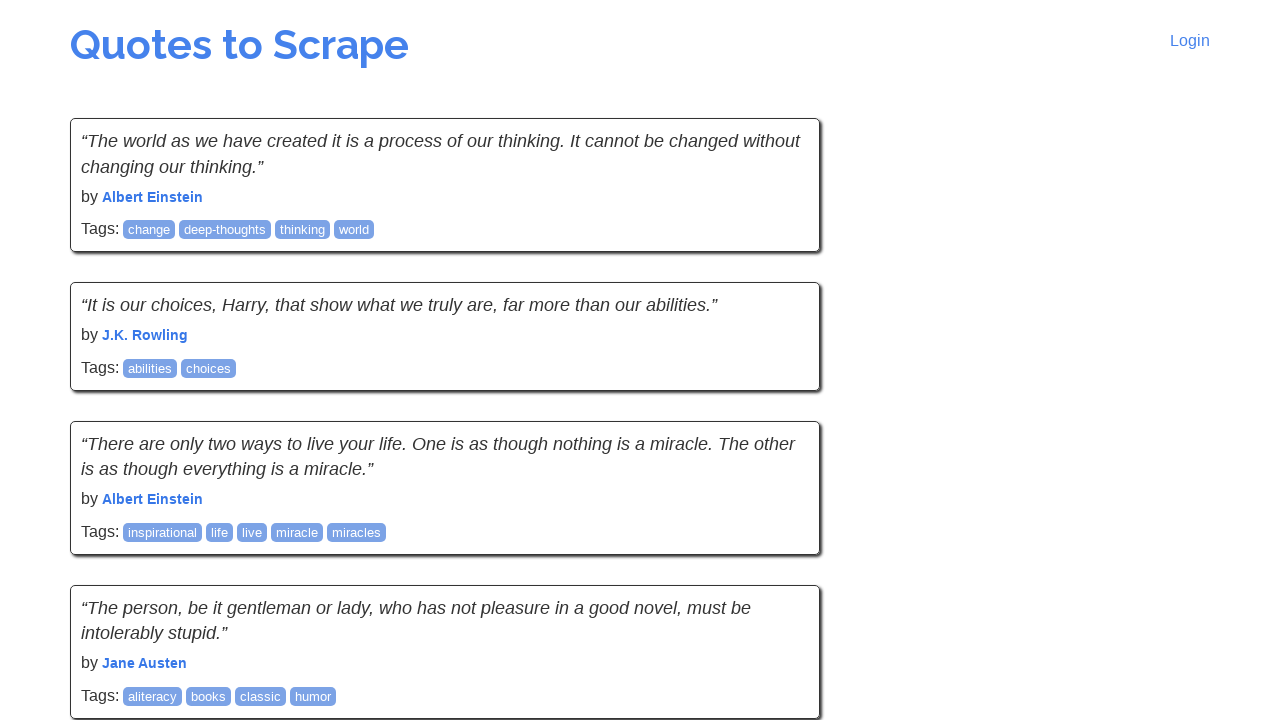

Waited for initial quotes to load on the page
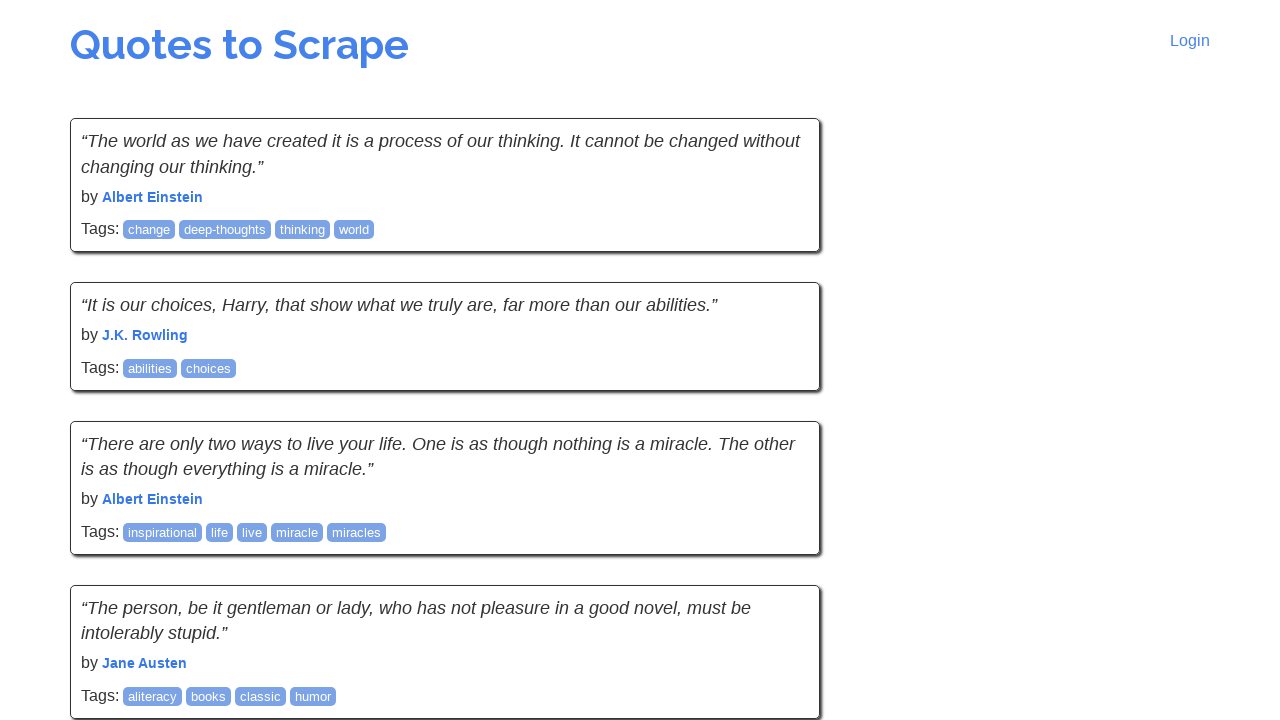

Performed initial scroll action to trigger lazy loading
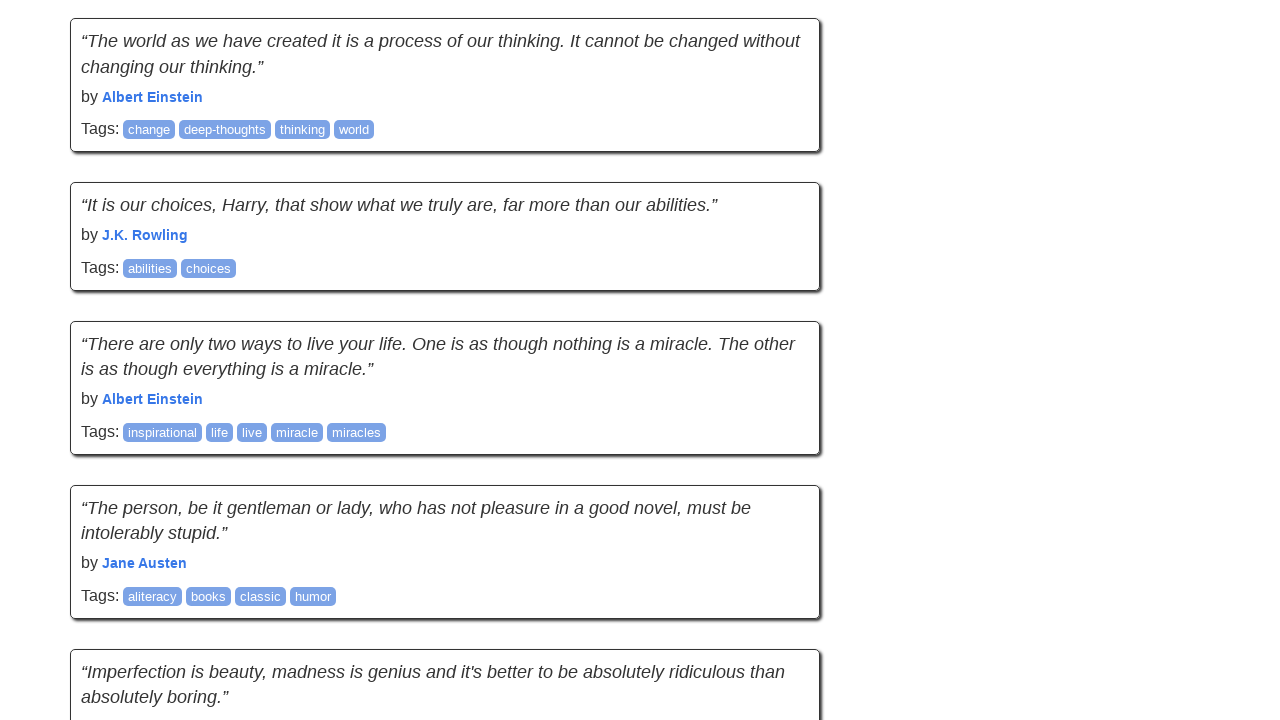

Waited 500ms for new content to load after scrolling
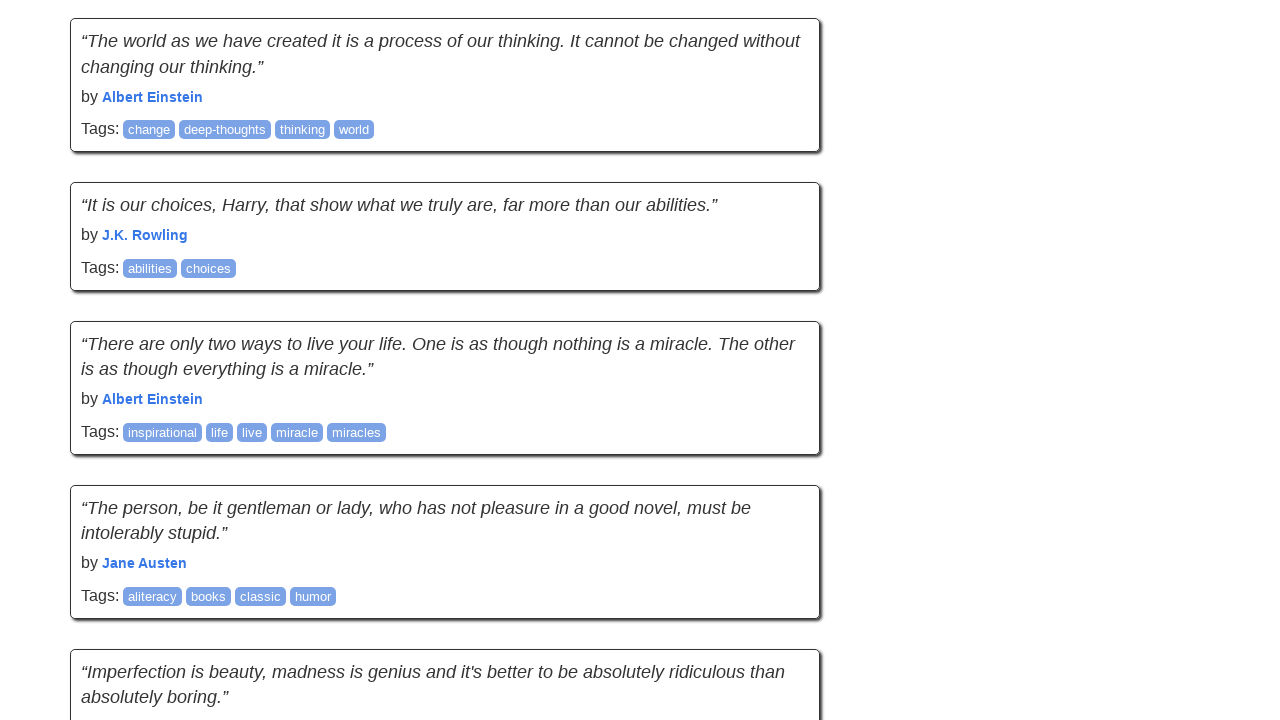

Scrolled down further to load more content
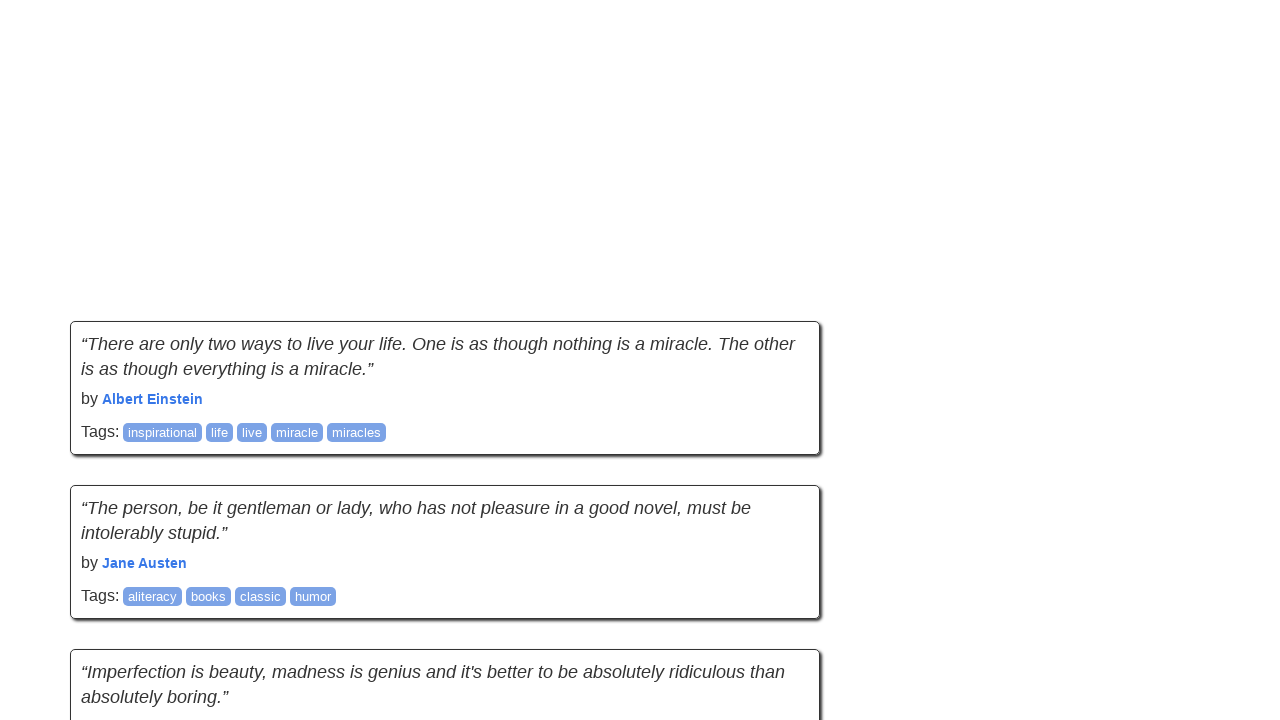

Verified additional quotes loaded after scrolling
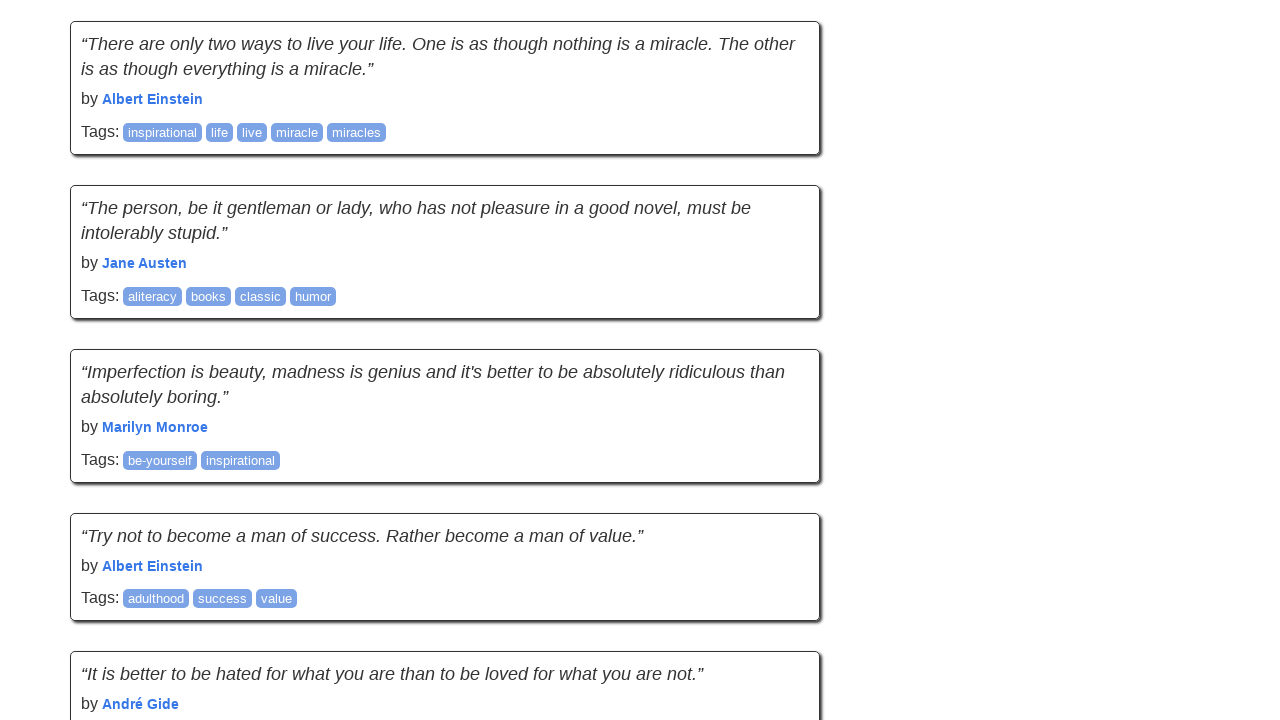

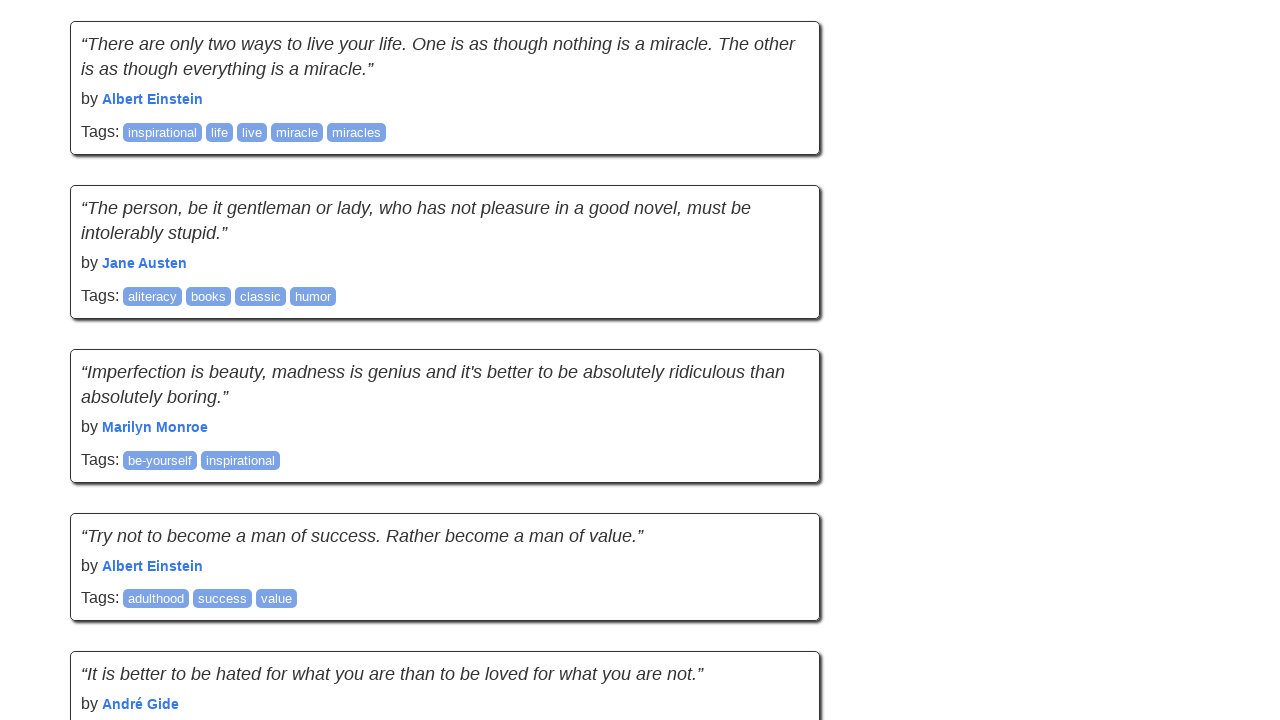